Tests Last Name field validation with 10 spaces

Starting URL: https://buggy.justtestit.org/register

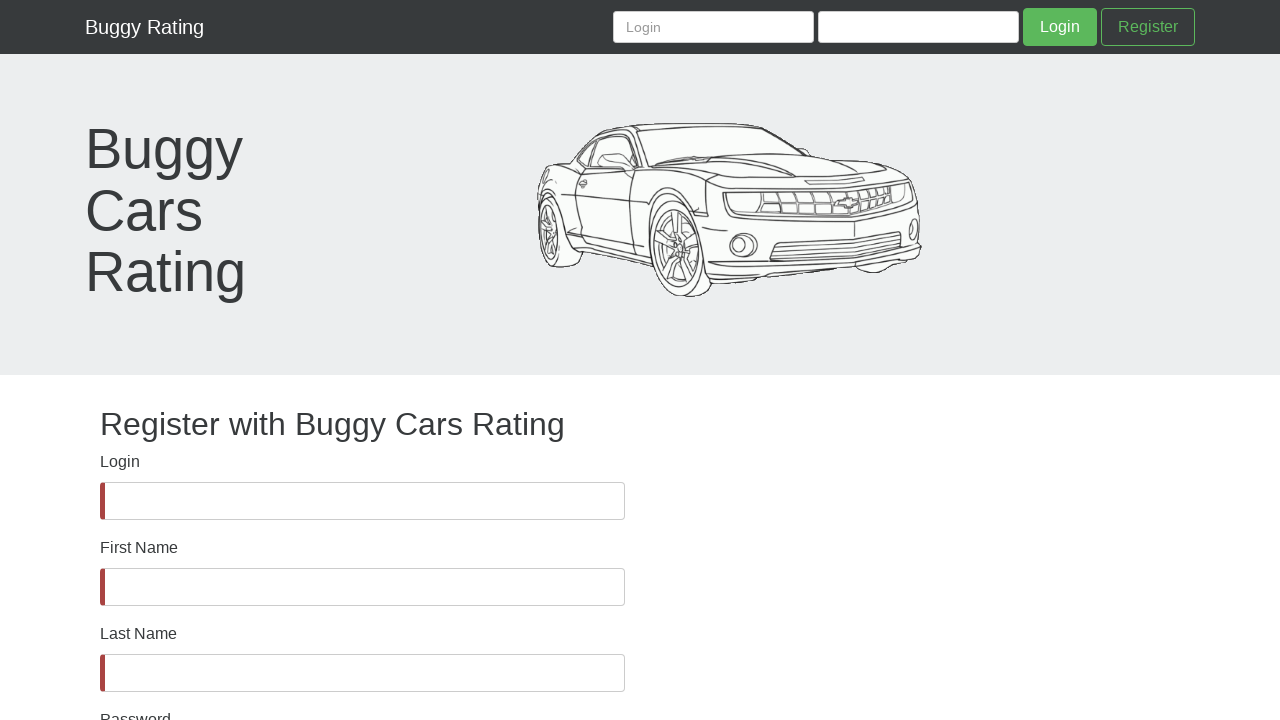

Last Name field is visible
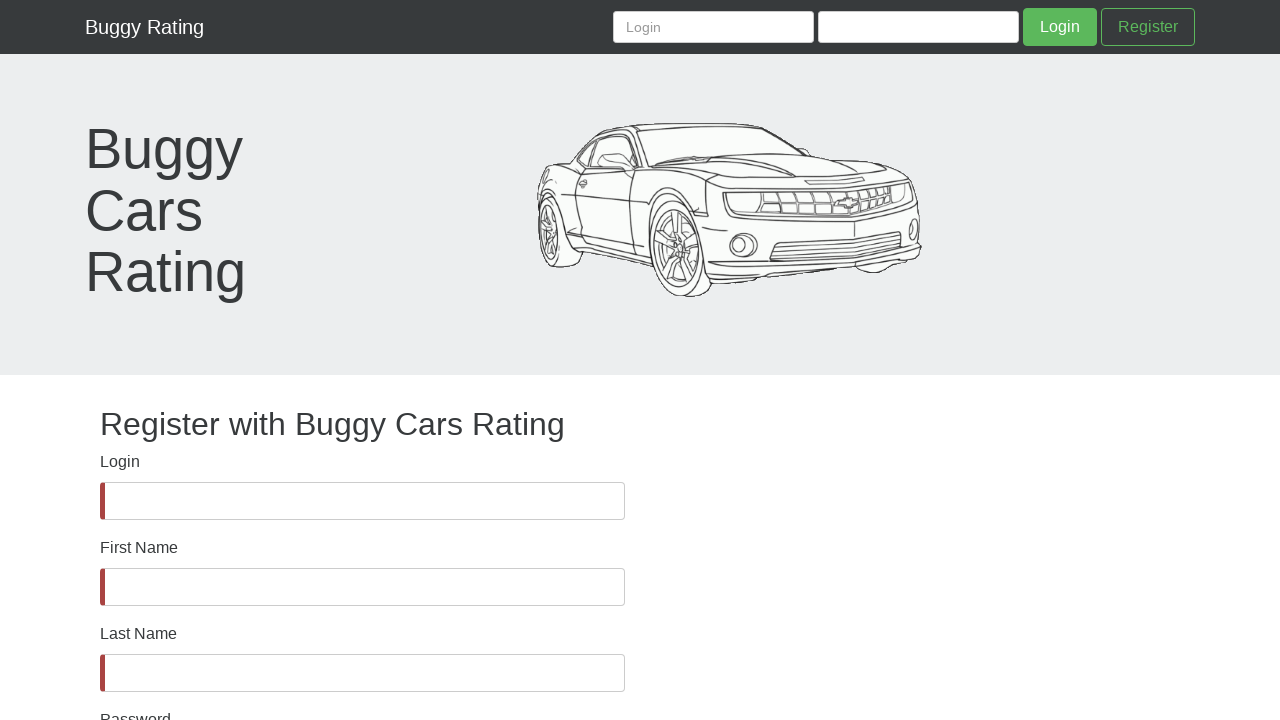

Filled Last Name field with 10 spaces on #lastName
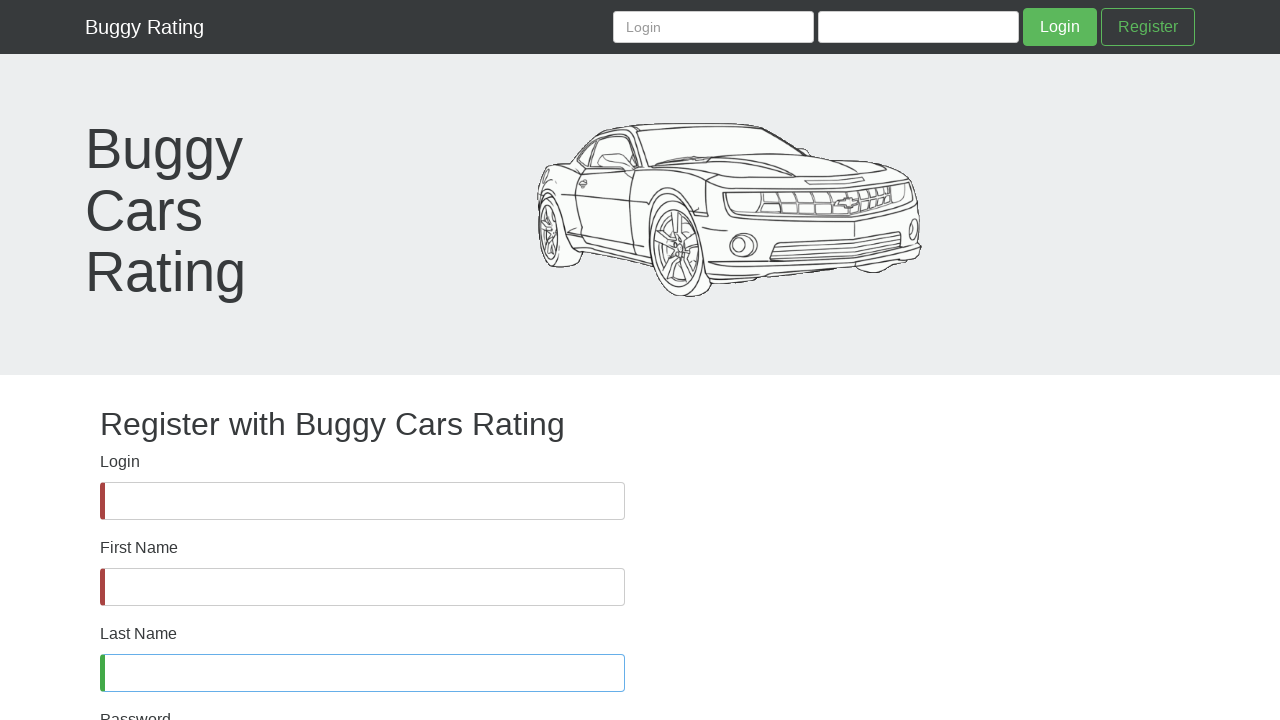

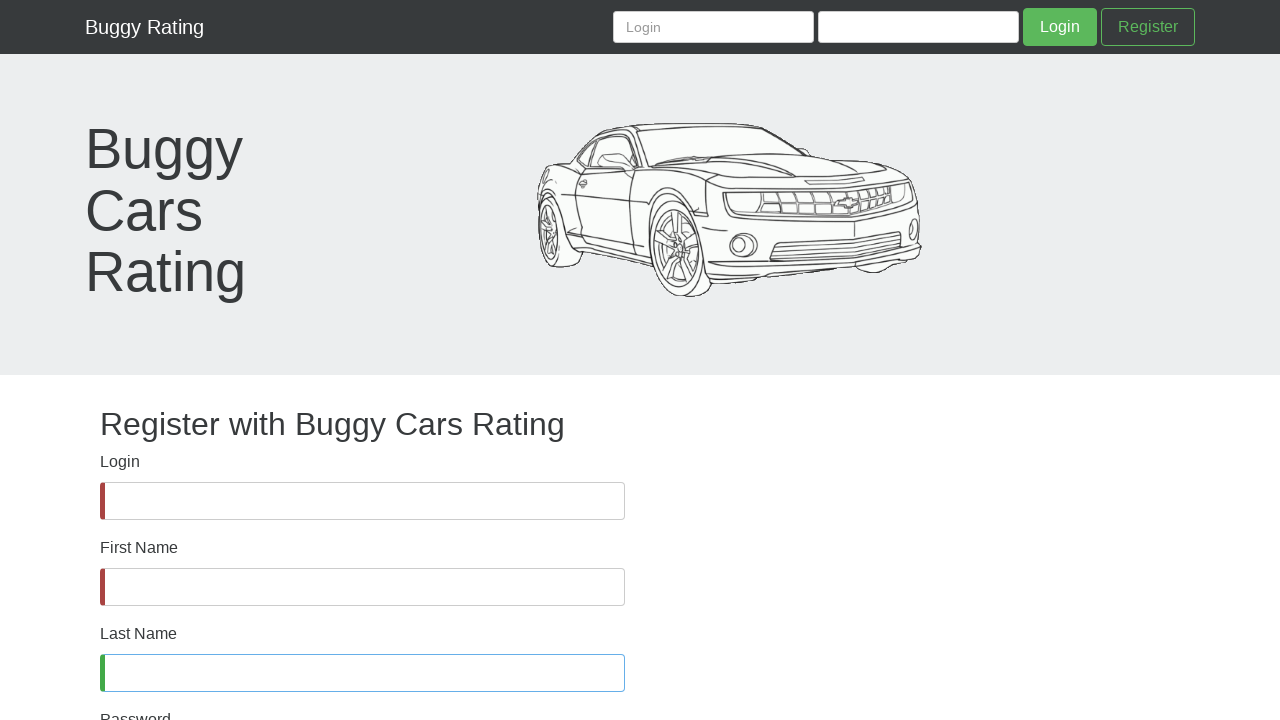